Tests the readonly input field on a web form by clicking on it

Starting URL: https://www.selenium.dev/selenium/web/web-form.html

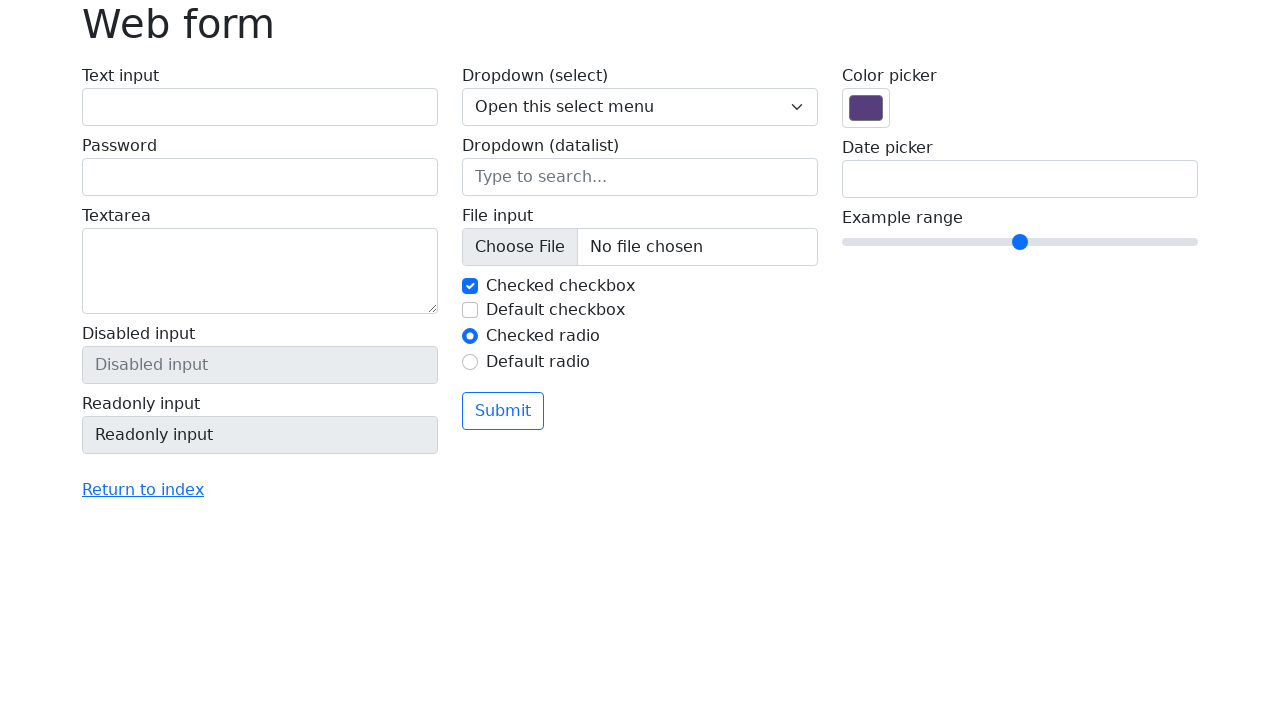

Clicked on readonly input field at (260, 435) on input[name='my-readonly']
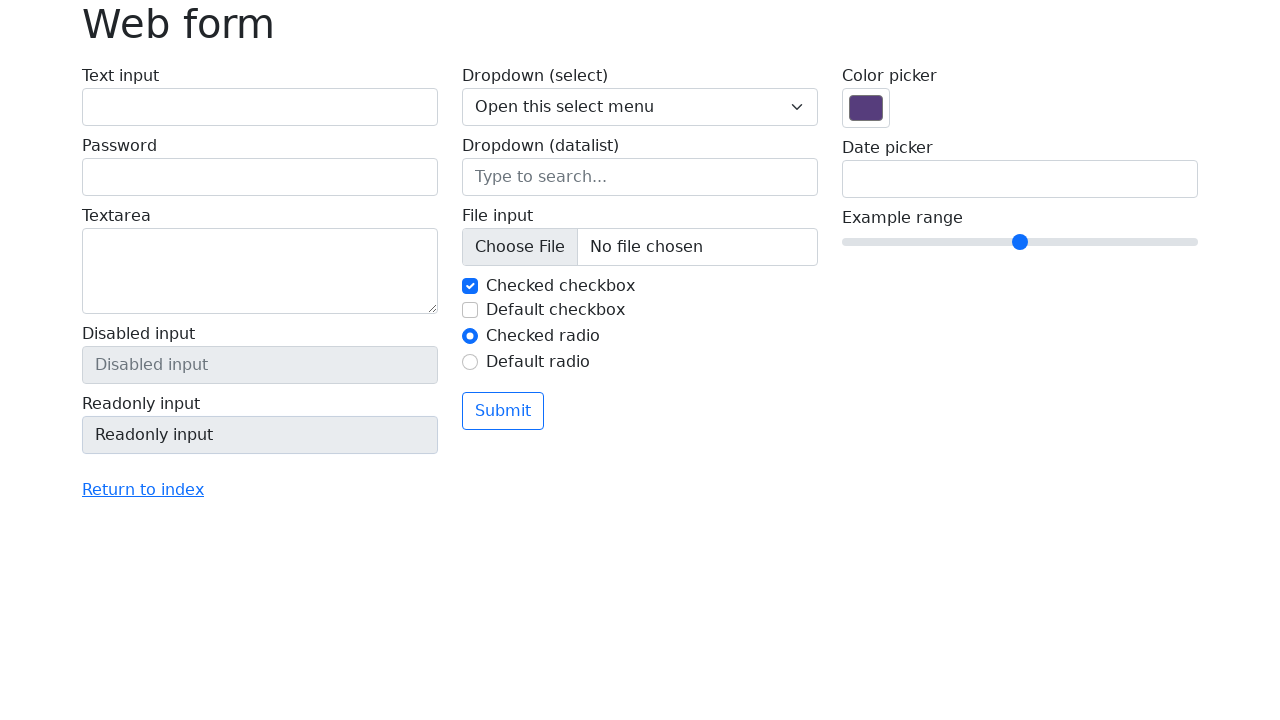

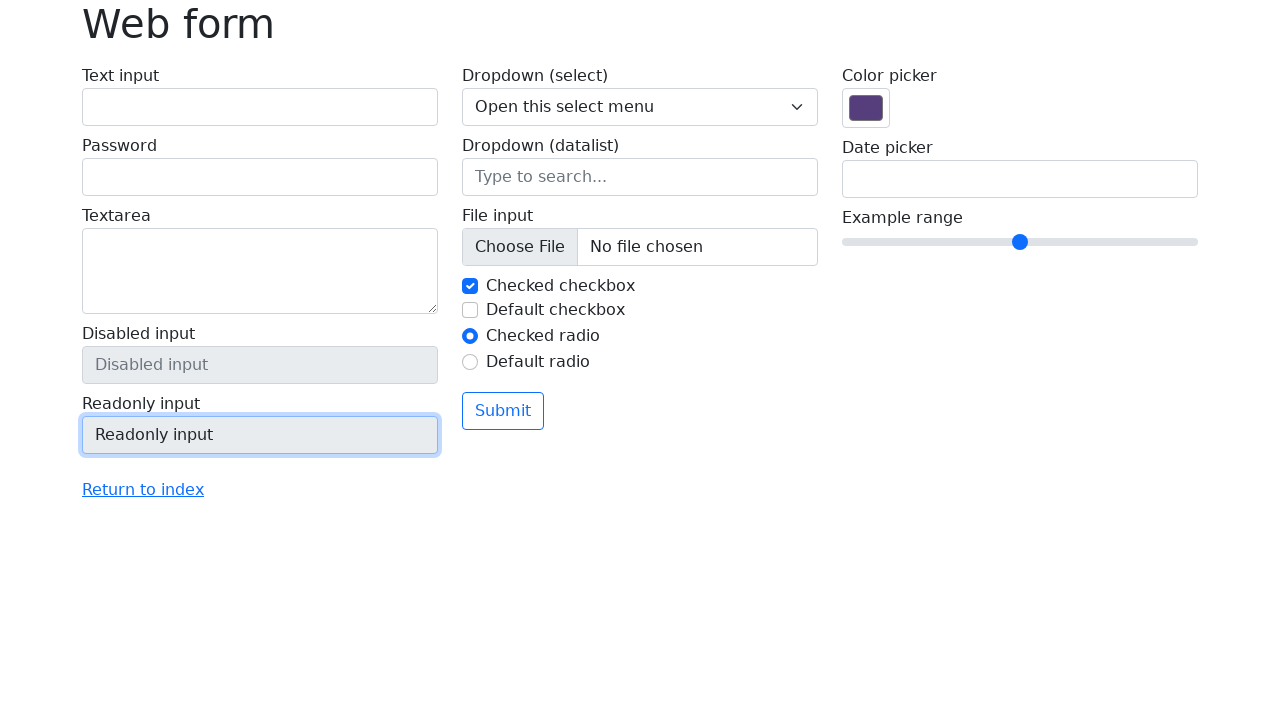